Tests registration form validation when confirm password does not match the original password

Starting URL: https://alada.vn/tai-khoan/dang-ky.html

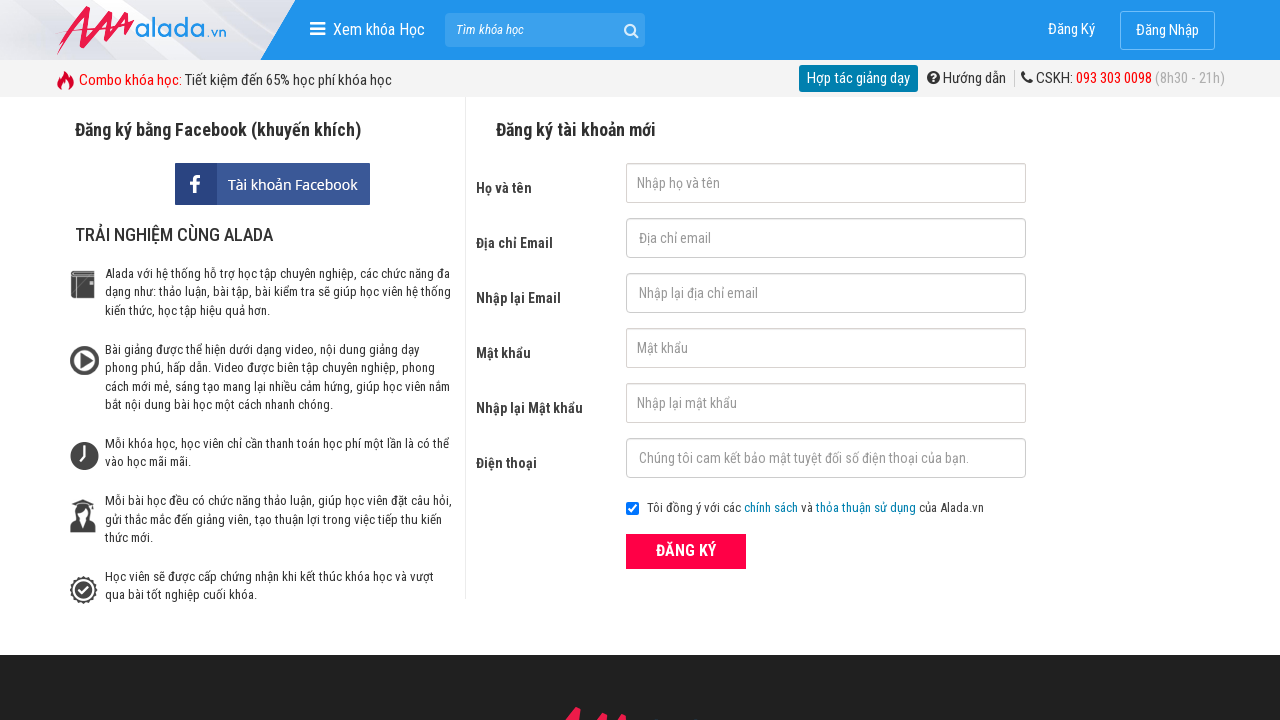

Filled first name field with 'Automation Test' on #txtFirstname
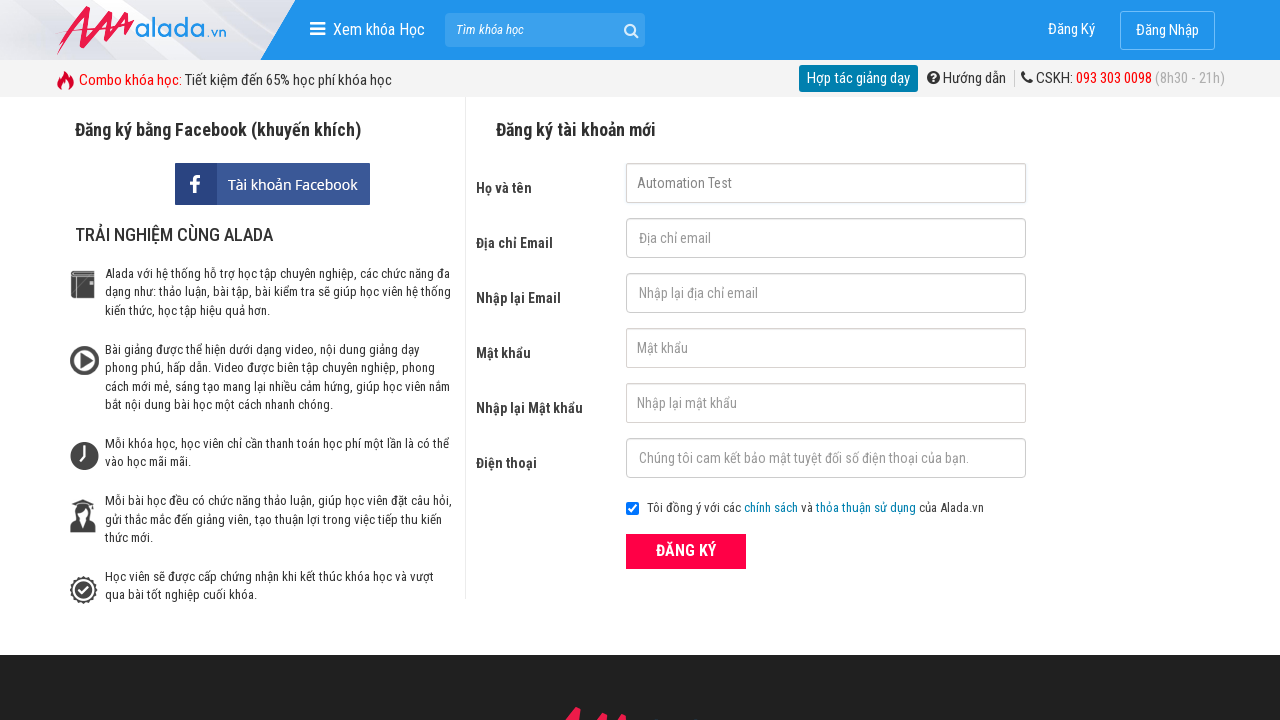

Filled email field with 'test@gmail.com' on #txtEmail
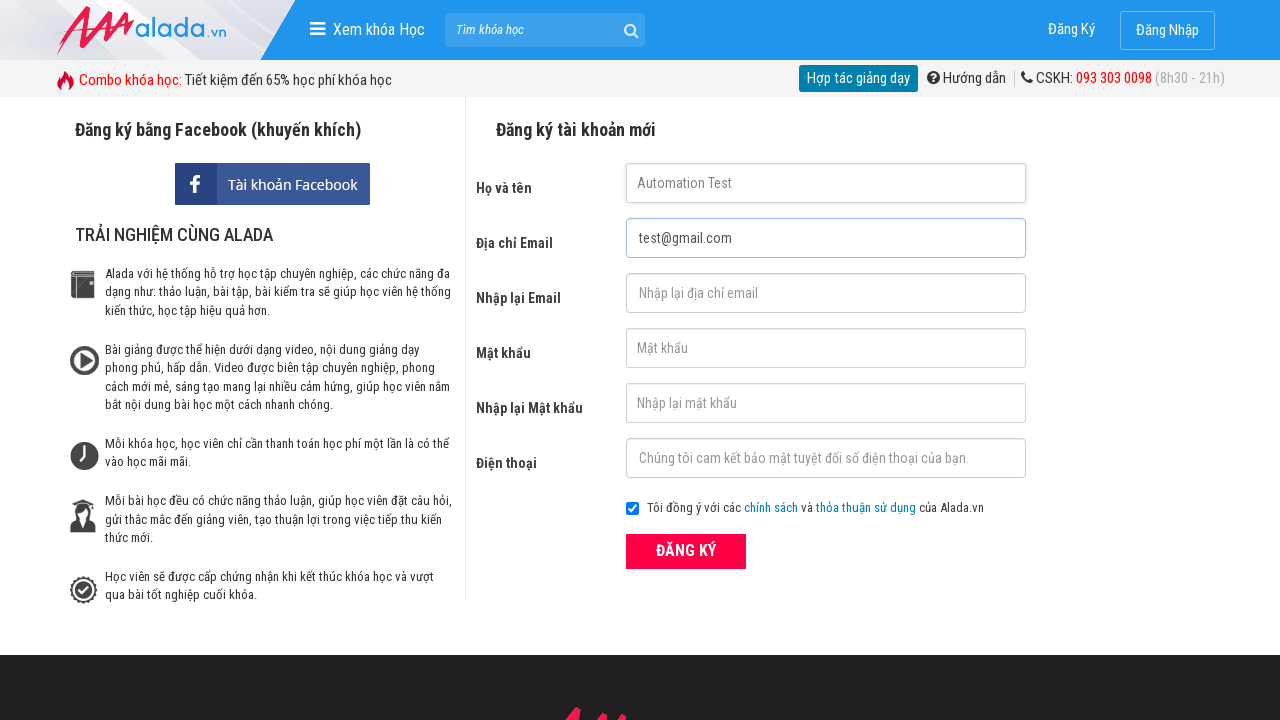

Filled confirm email field with 'test@gmail.com' on #txtCEmail
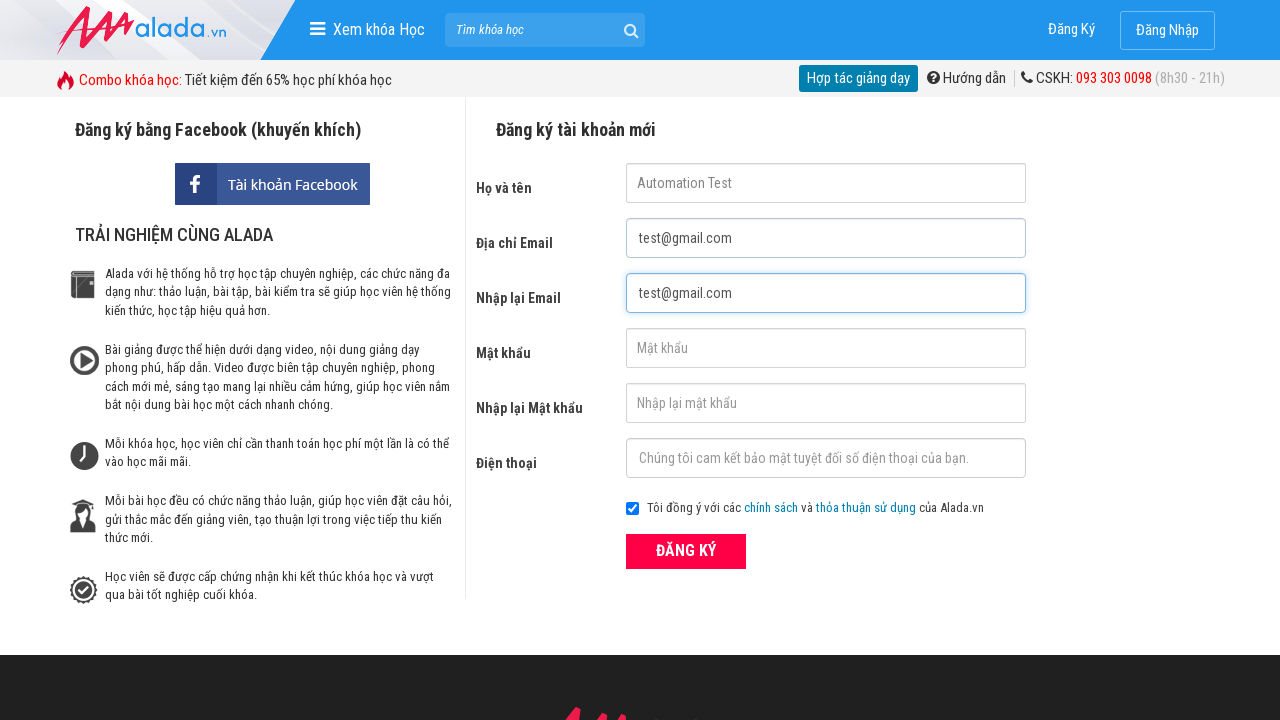

Filled password field with '123456' on #txtPassword
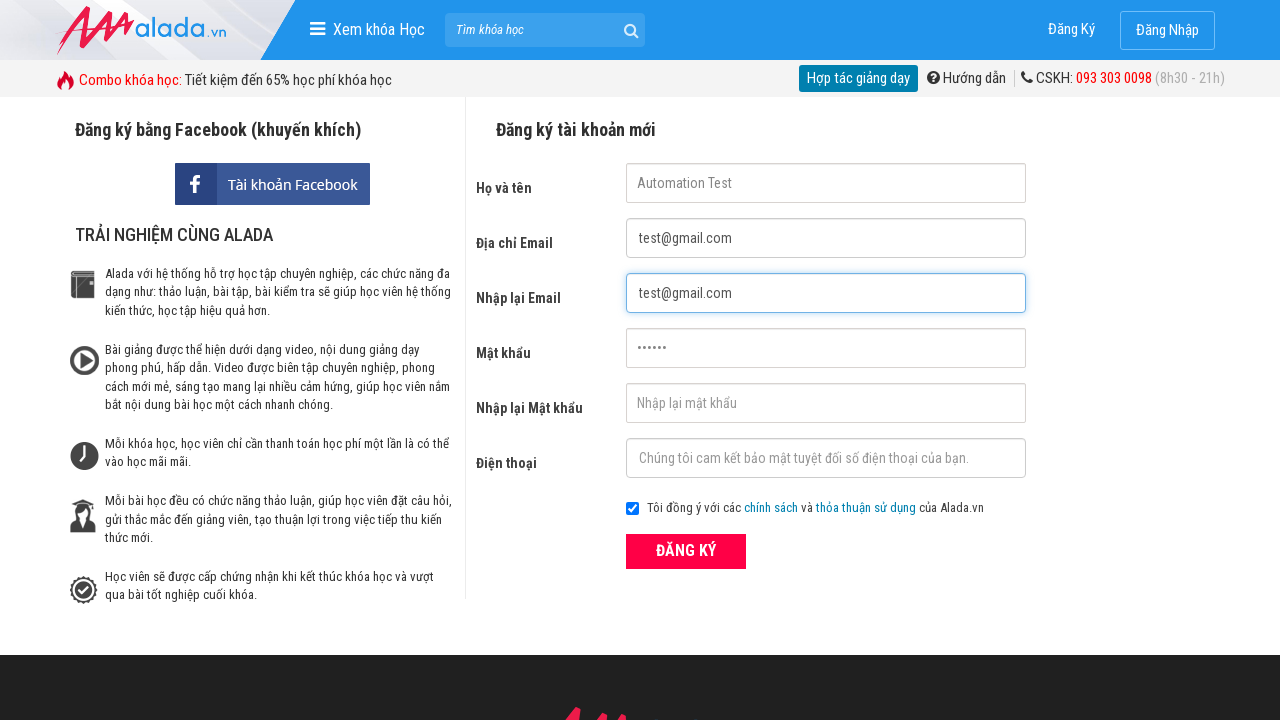

Filled confirm password field with mismatched password '123765' on #txtCPassword
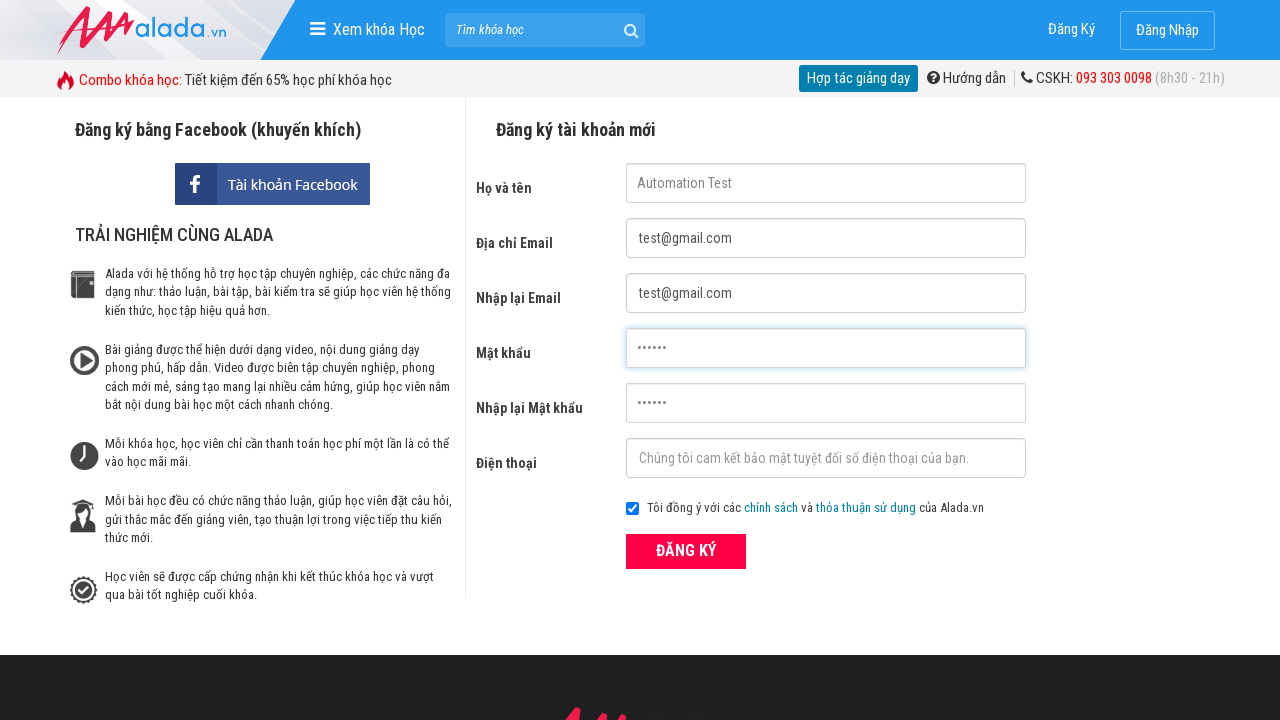

Filled phone field with '0123456789' on #txtPhone
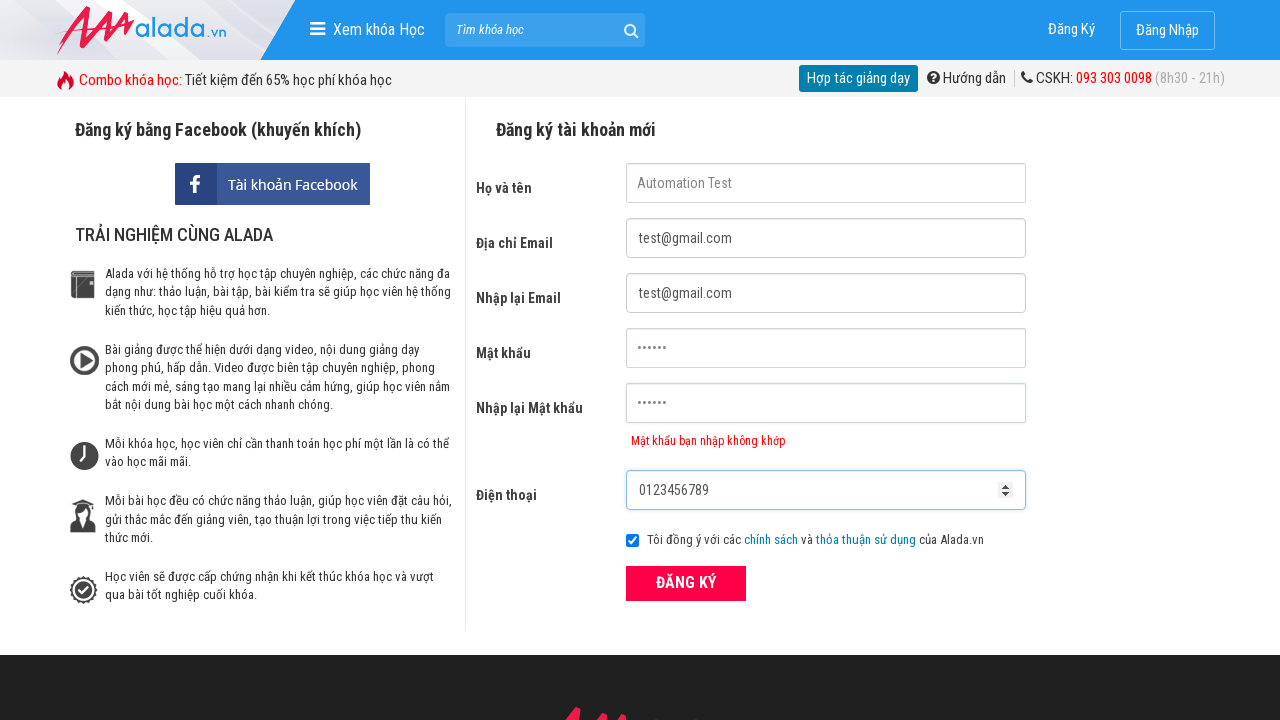

Clicked submit button to attempt registration with mismatched passwords at (686, 583) on button[type='submit']
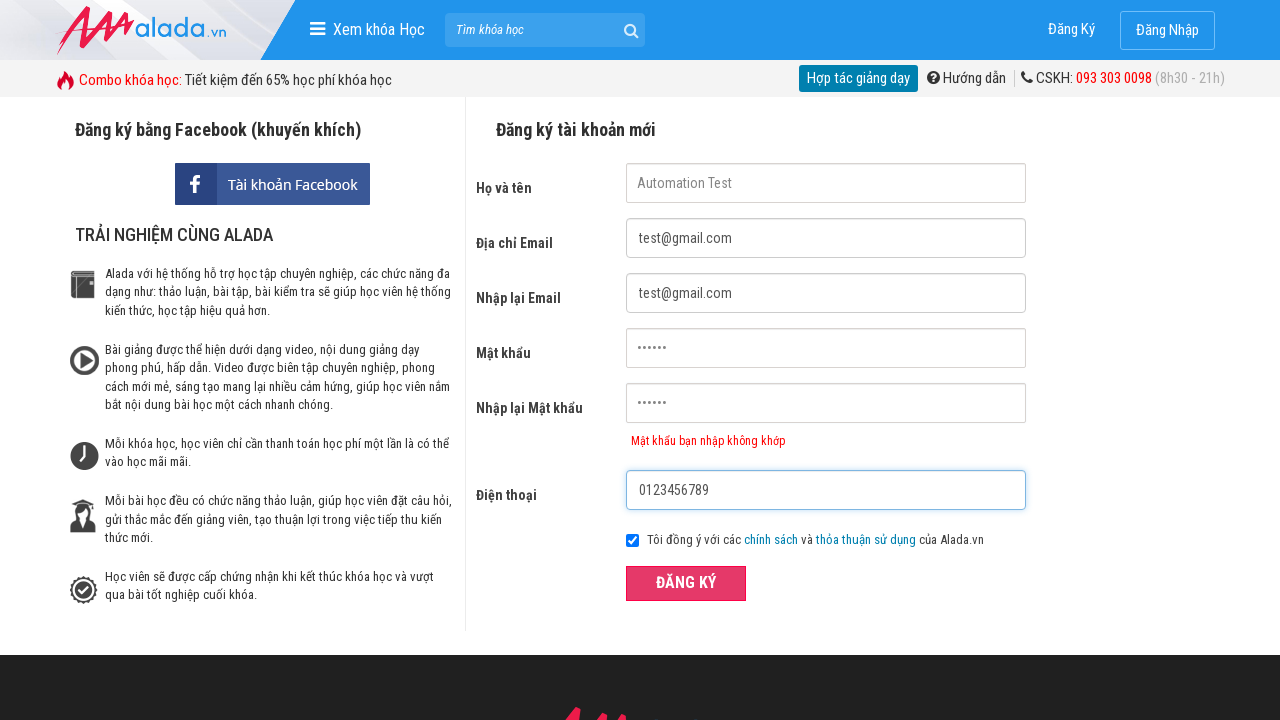

Confirm password error message appeared, validating password mismatch detection
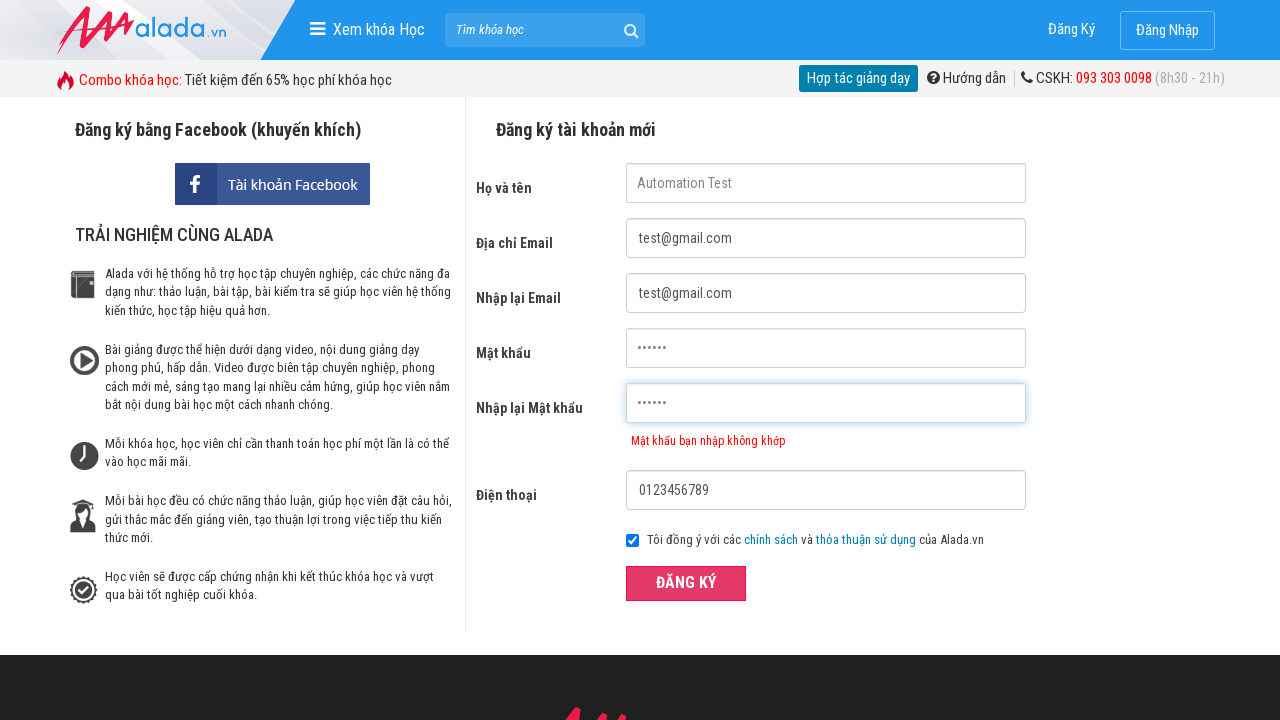

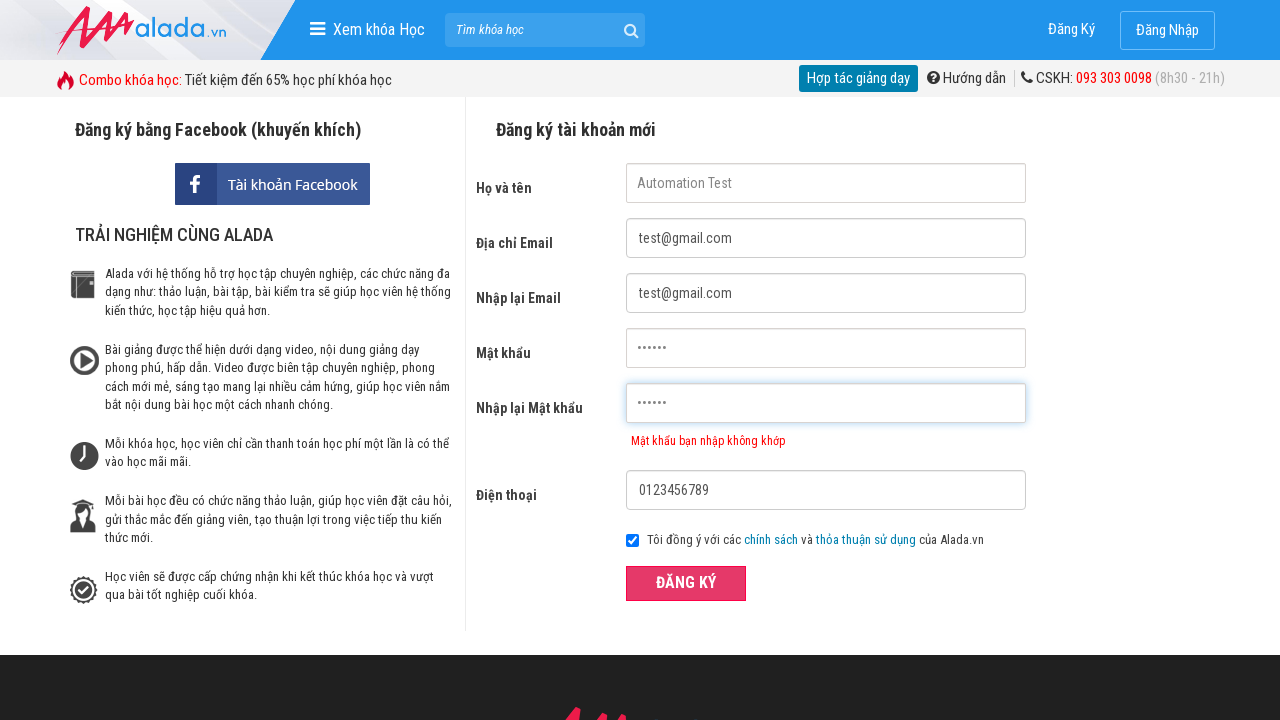